Tests the right-click functionality on a button element by performing a context click and verifying the response message is displayed

Starting URL: https://demoqa.com/buttons

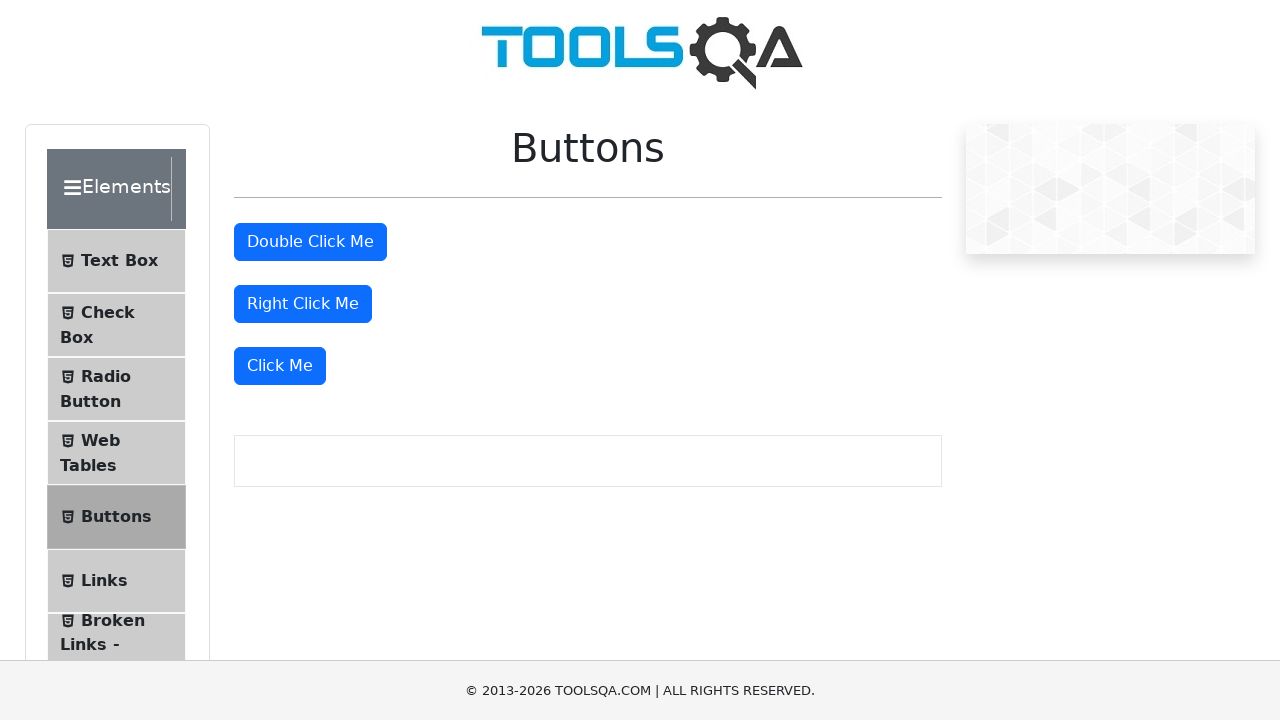

Right-clicked on the right-click button element at (303, 304) on #rightClickBtn
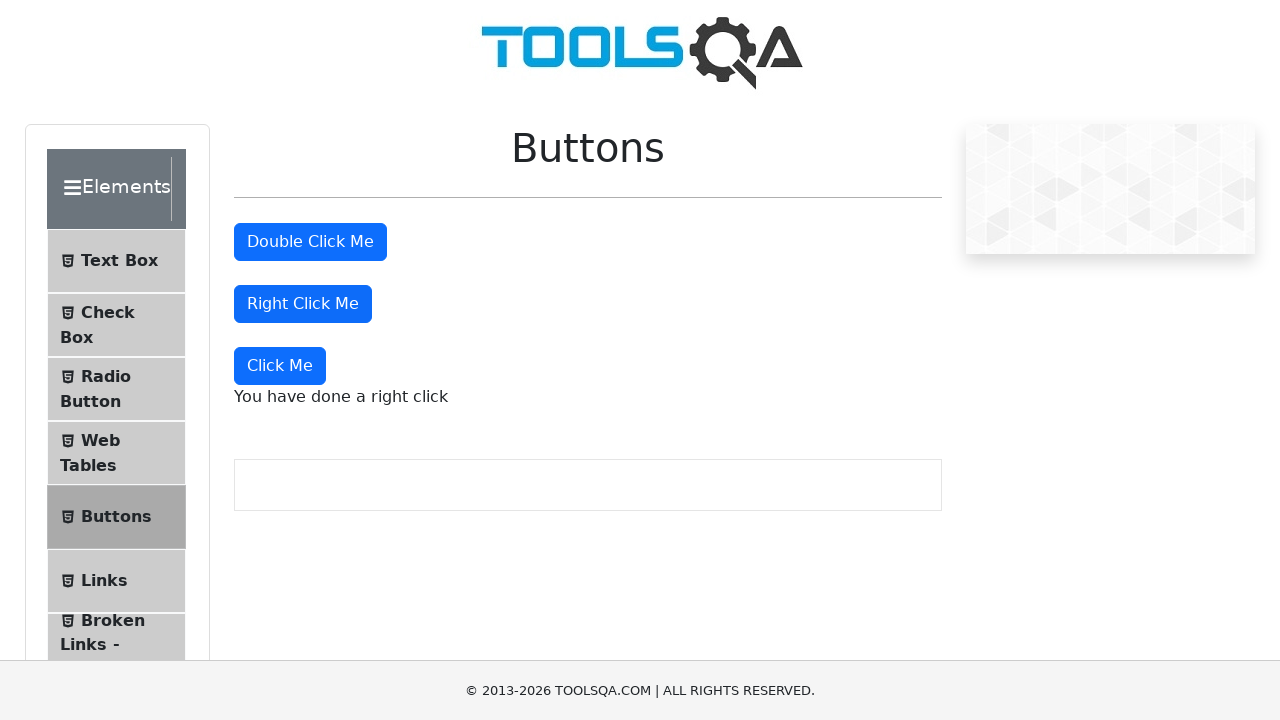

Right-click response message paragraph appeared
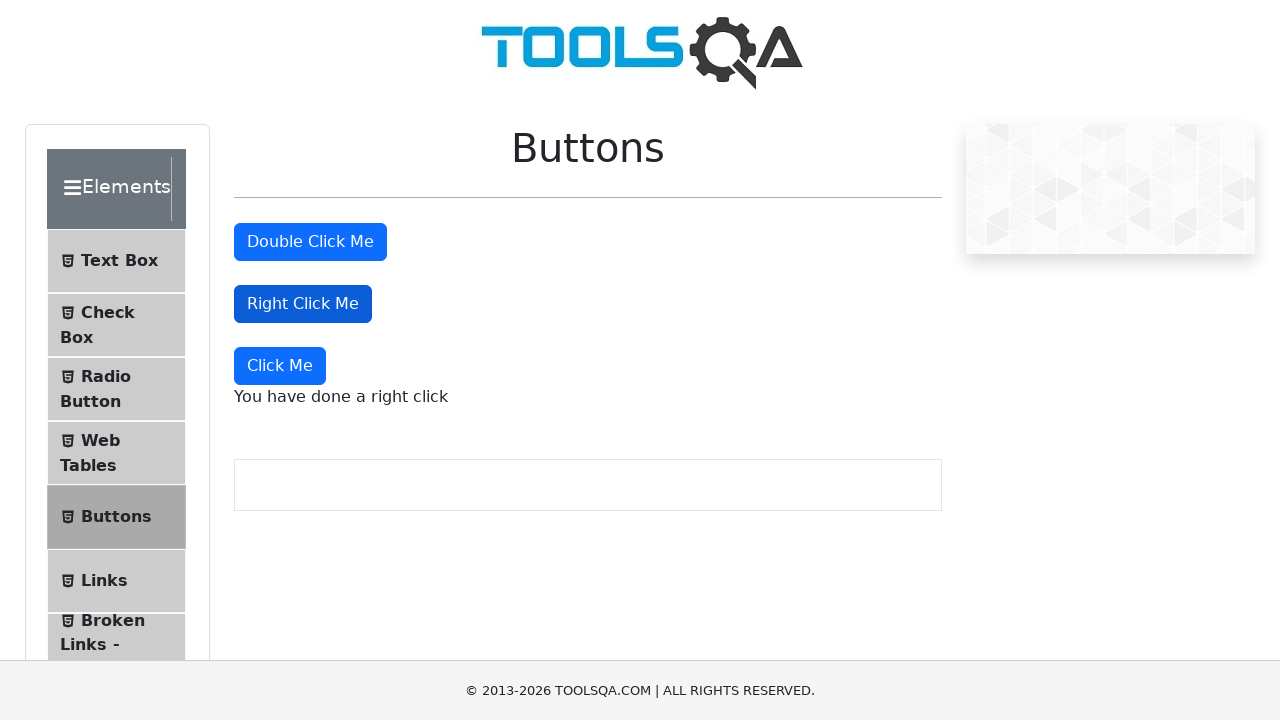

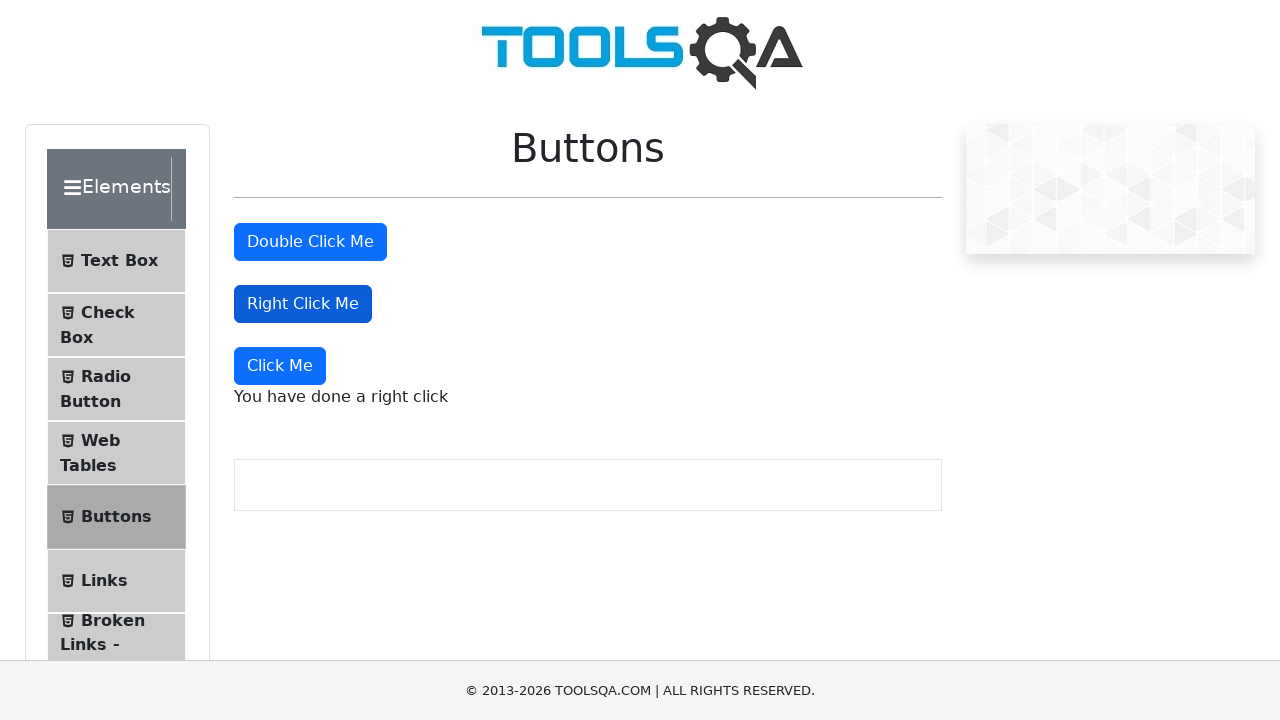